Fills out a form with dynamically attributed input fields including name, email, date, and details, then submits and verifies success message

Starting URL: https://training-support.net/webelements/dynamic-attributes

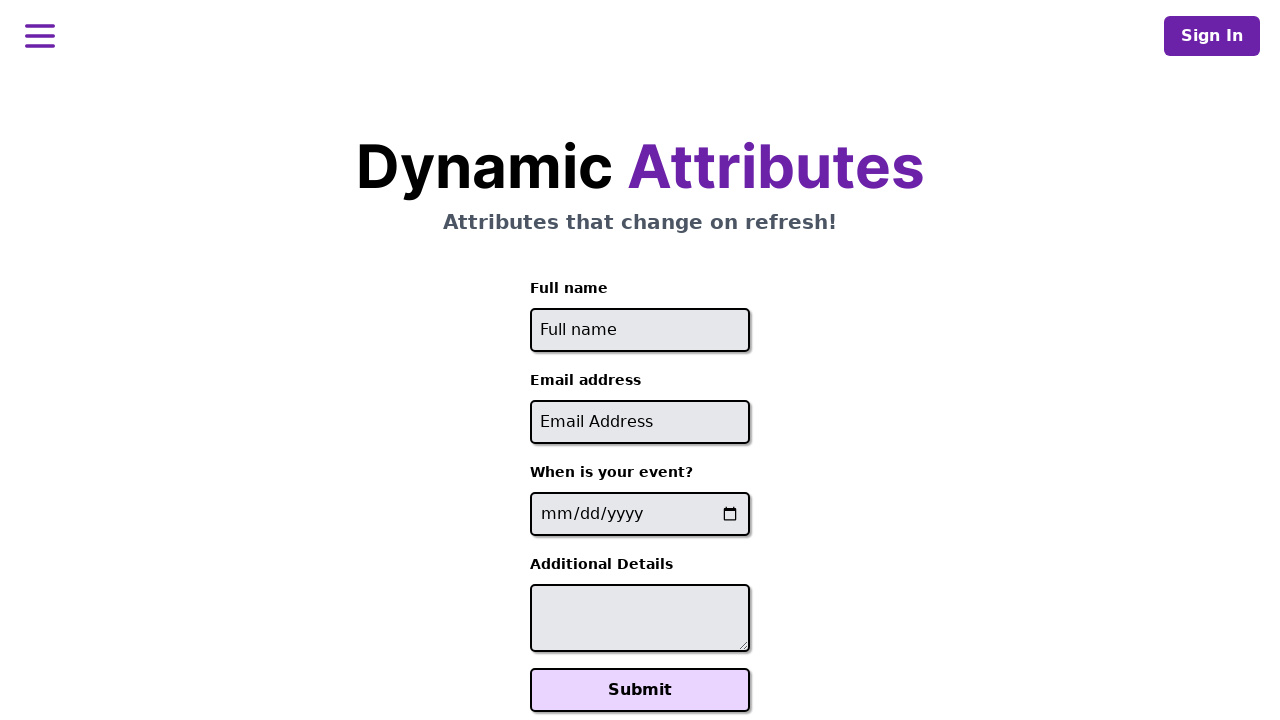

Navigated to dynamic attributes form page
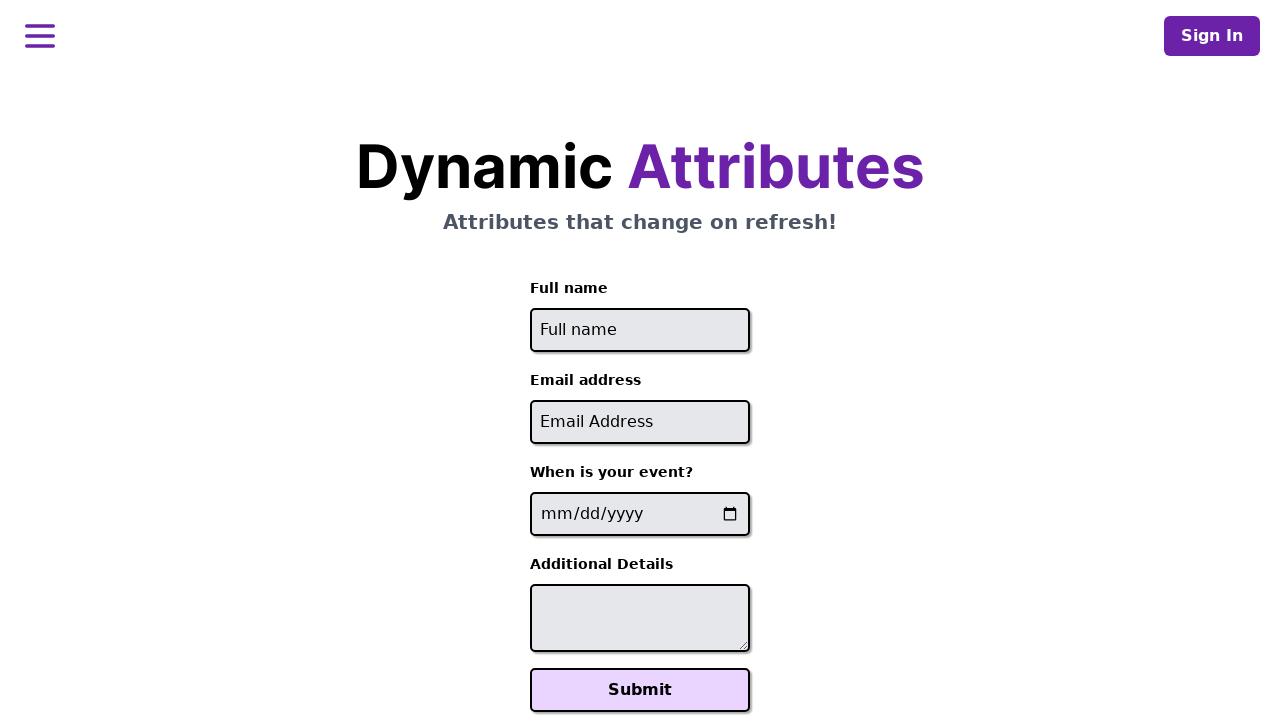

Filled full name field with 'John Smith' on xpath=//input[starts-with(@id, 'full-name')]
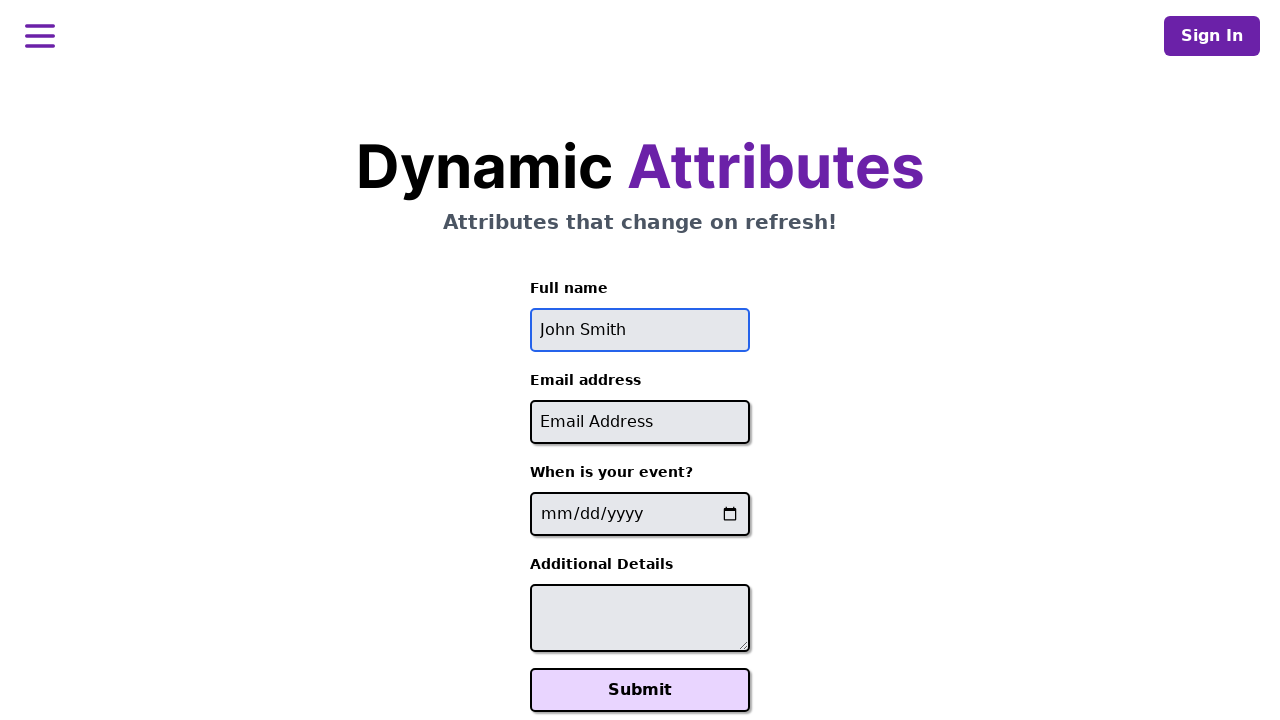

Filled email field with 'john.smith@example.com' on xpath=//input[contains(@id ,'-email')]
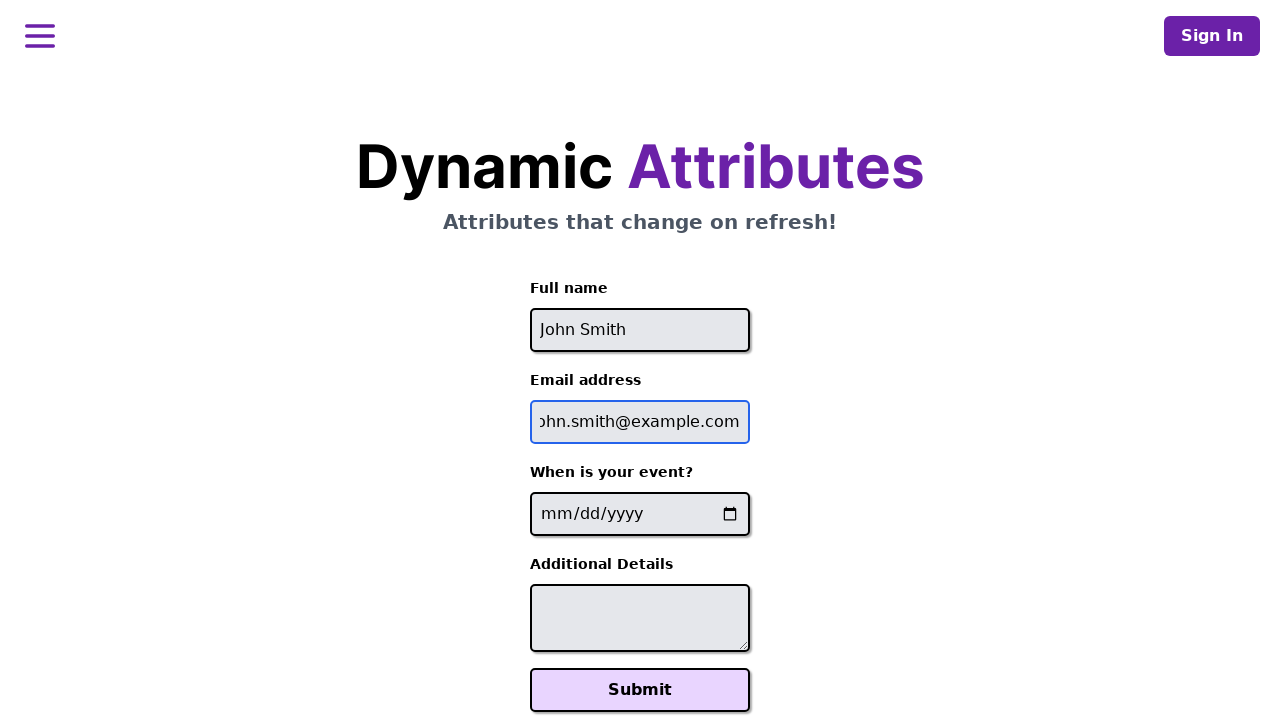

Filled date field with '2025-03-15' on xpath=//input[@type='date']
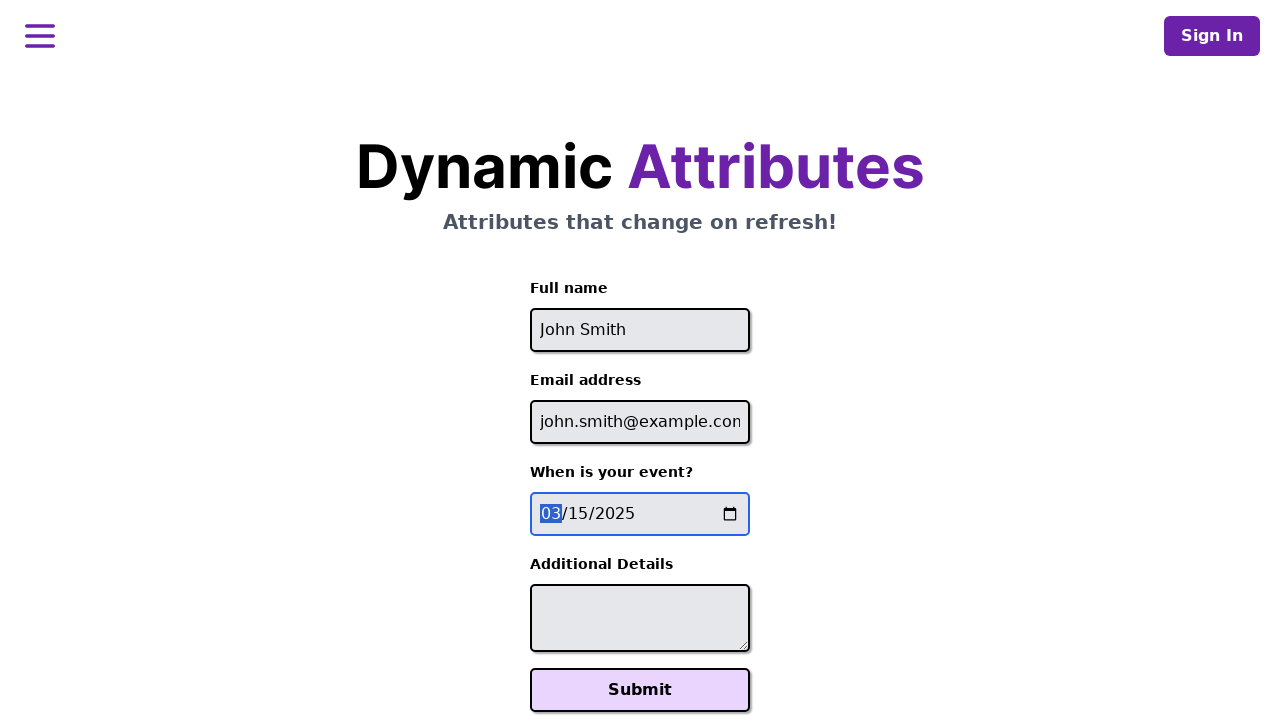

Filled additional details field with test submission message on xpath=//textarea[contains(@id ,'additional-details')]
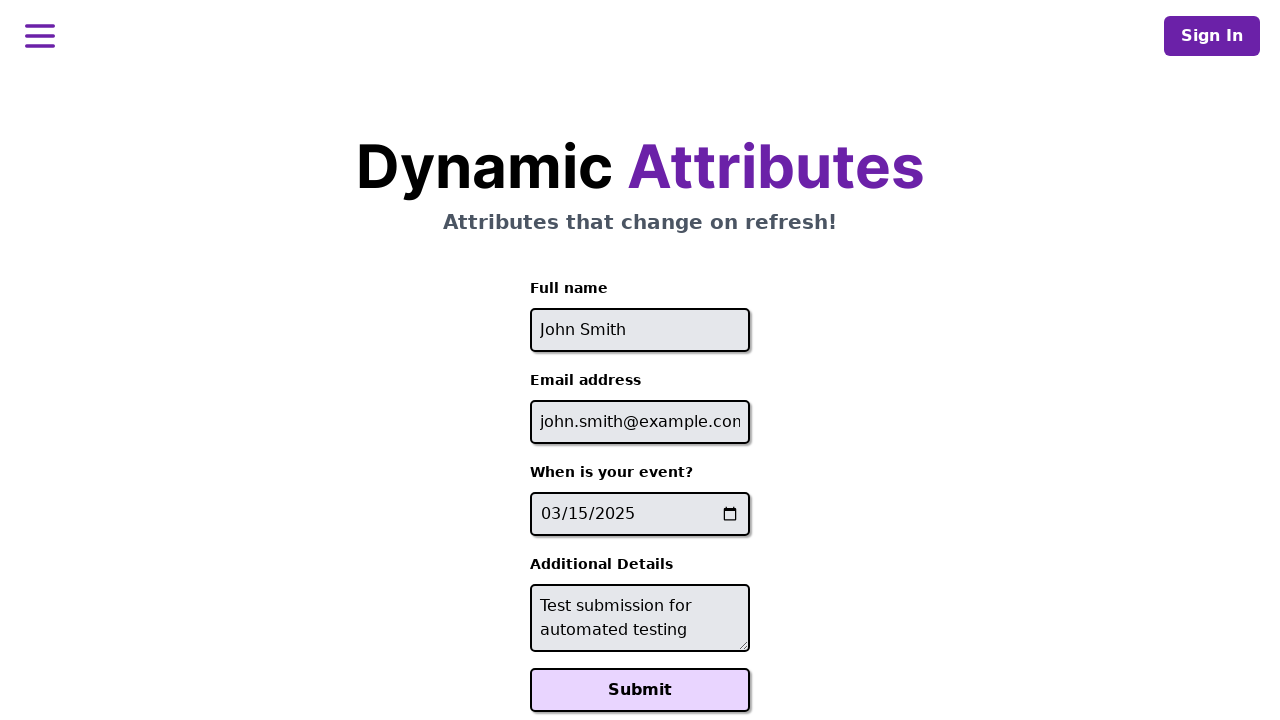

Clicked Submit button at (640, 690) on xpath=//button[contains(text() ,'Submit')]
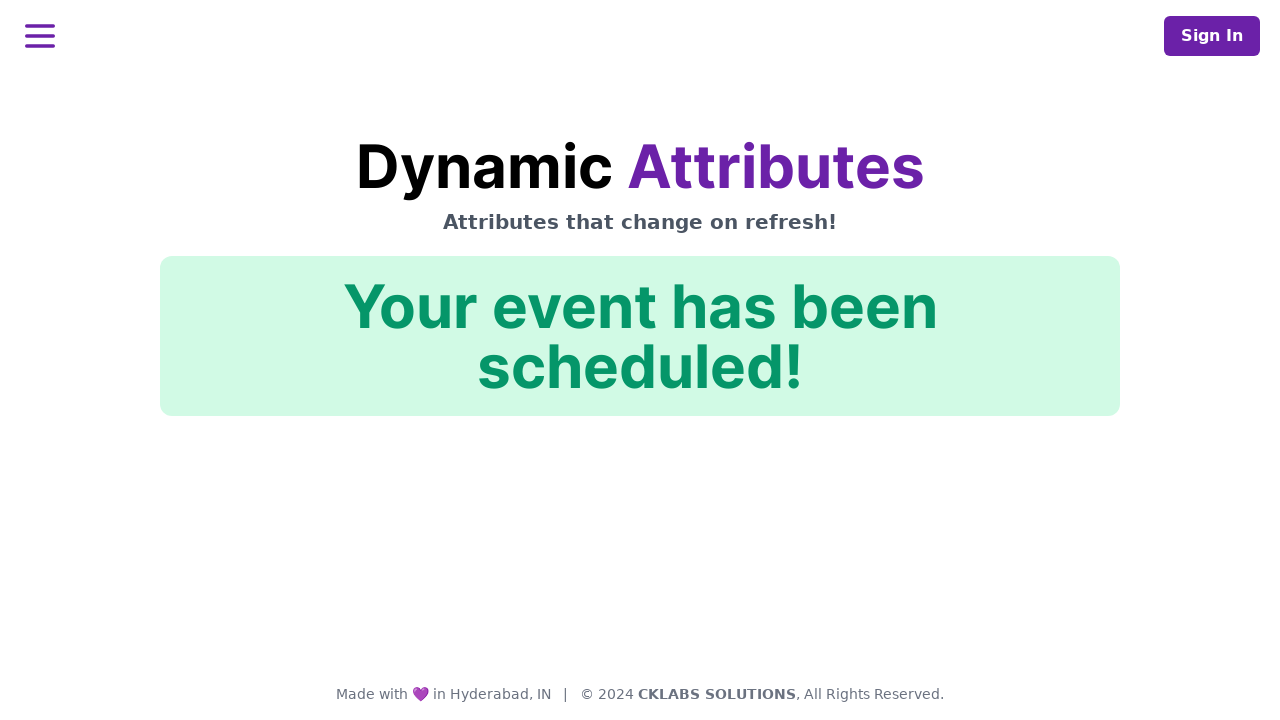

Success message appeared confirming form submission was scheduled
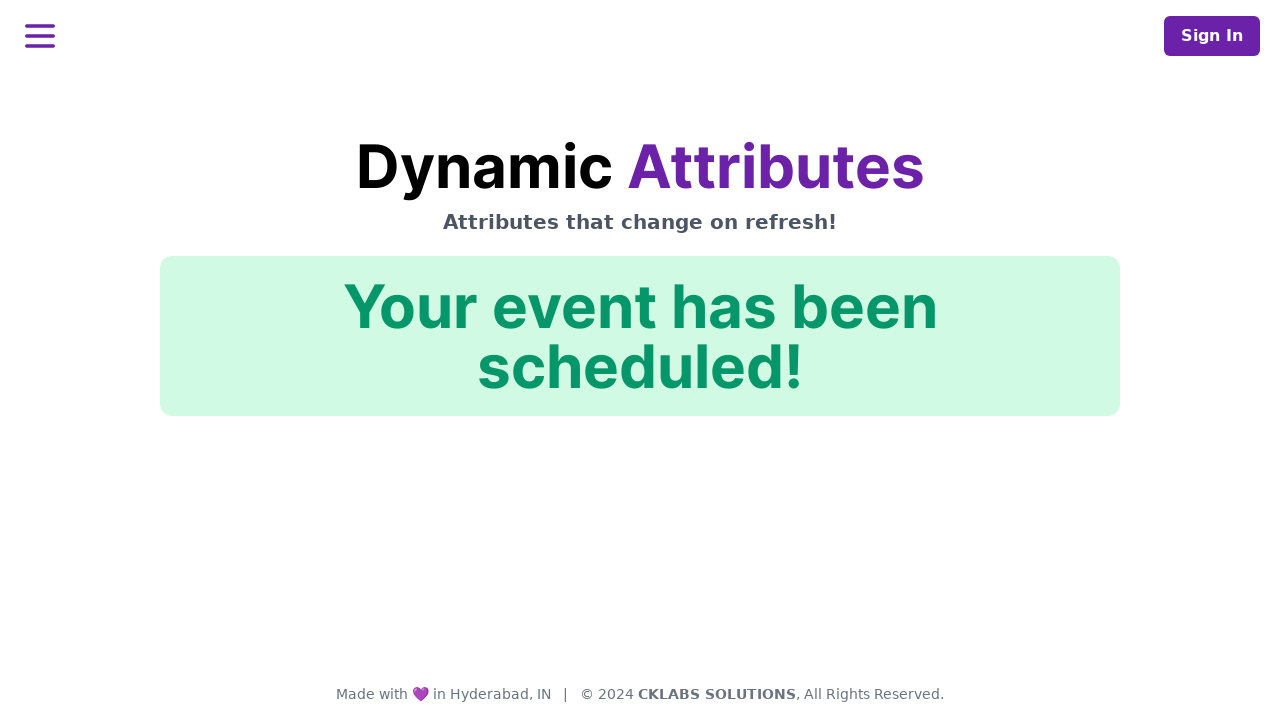

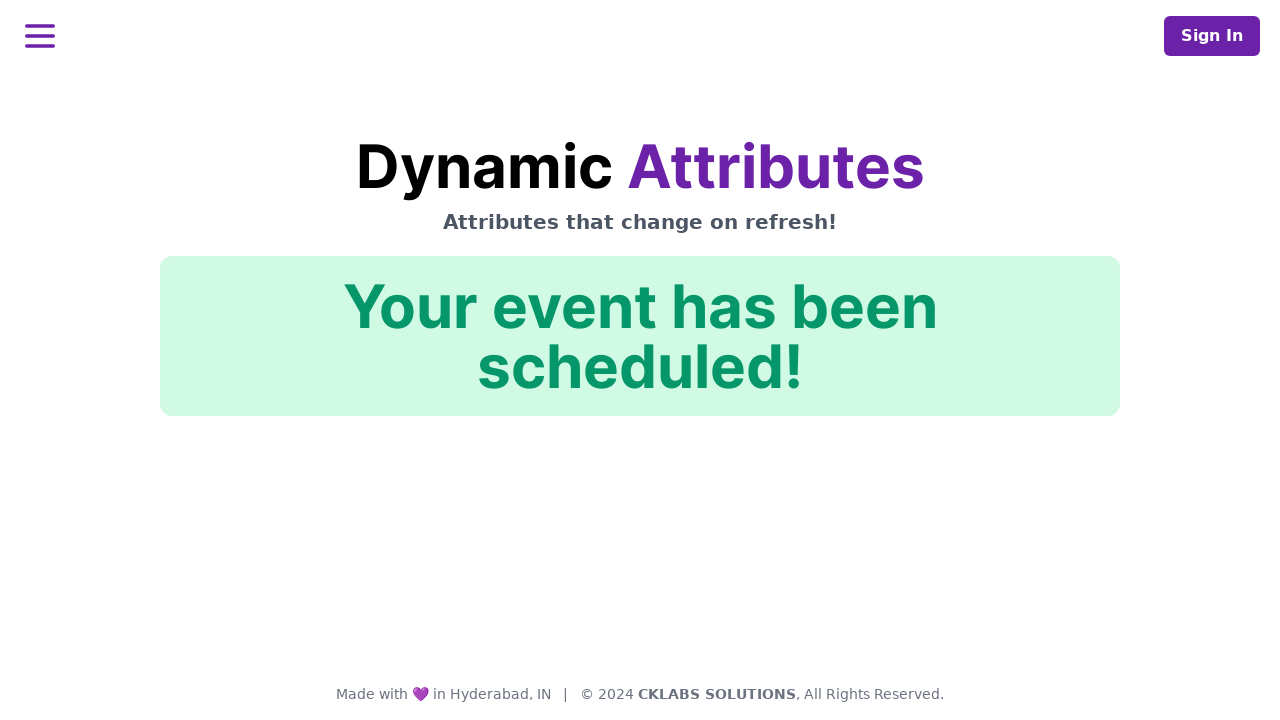